Tests text input functionality by verifying a text box is visible and enabled, checking its maxlength attribute, filling it with a name, and verifying the entered value.

Starting URL: https://testautomationpractice.blogspot.com/

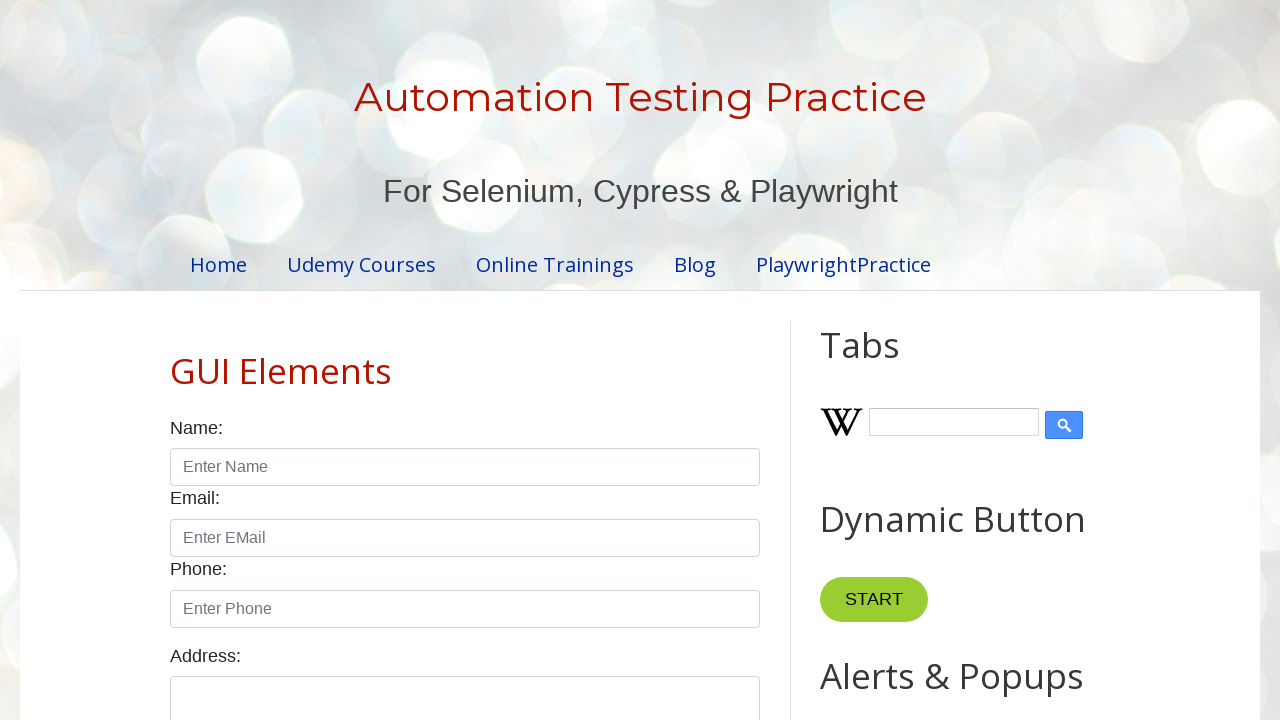

Located the text input field with ID 'name'
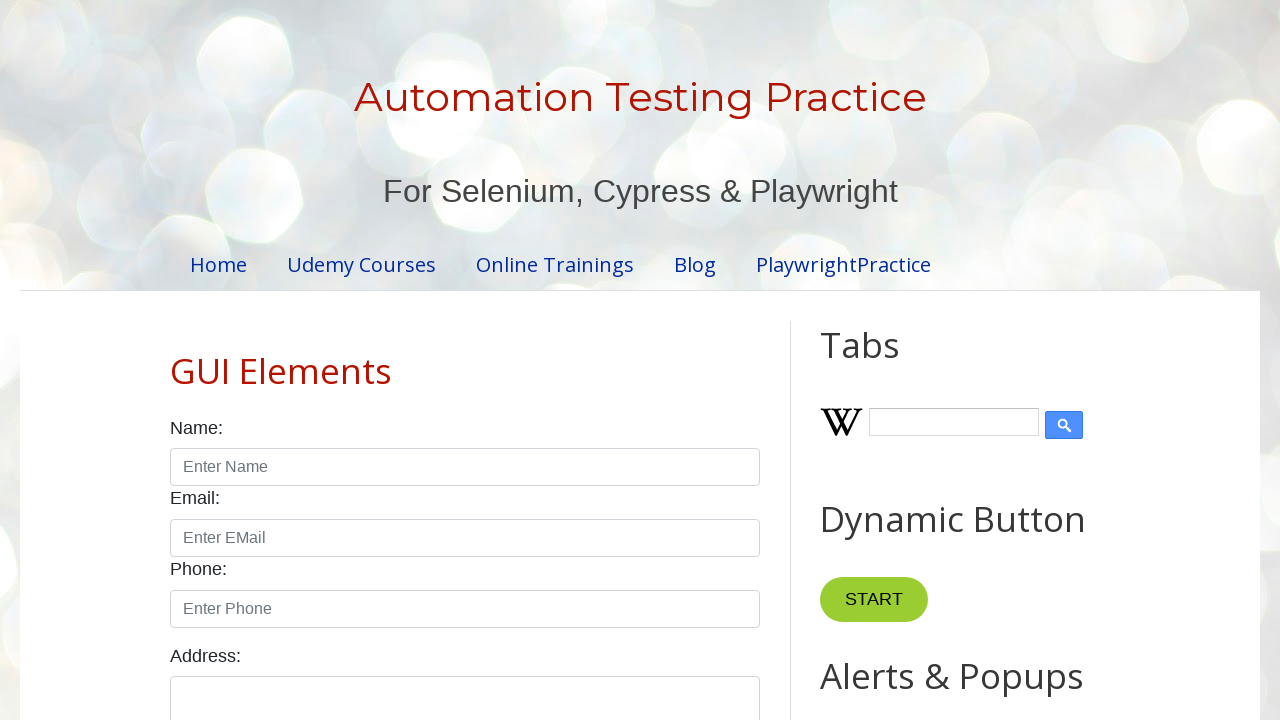

Verified text box is visible
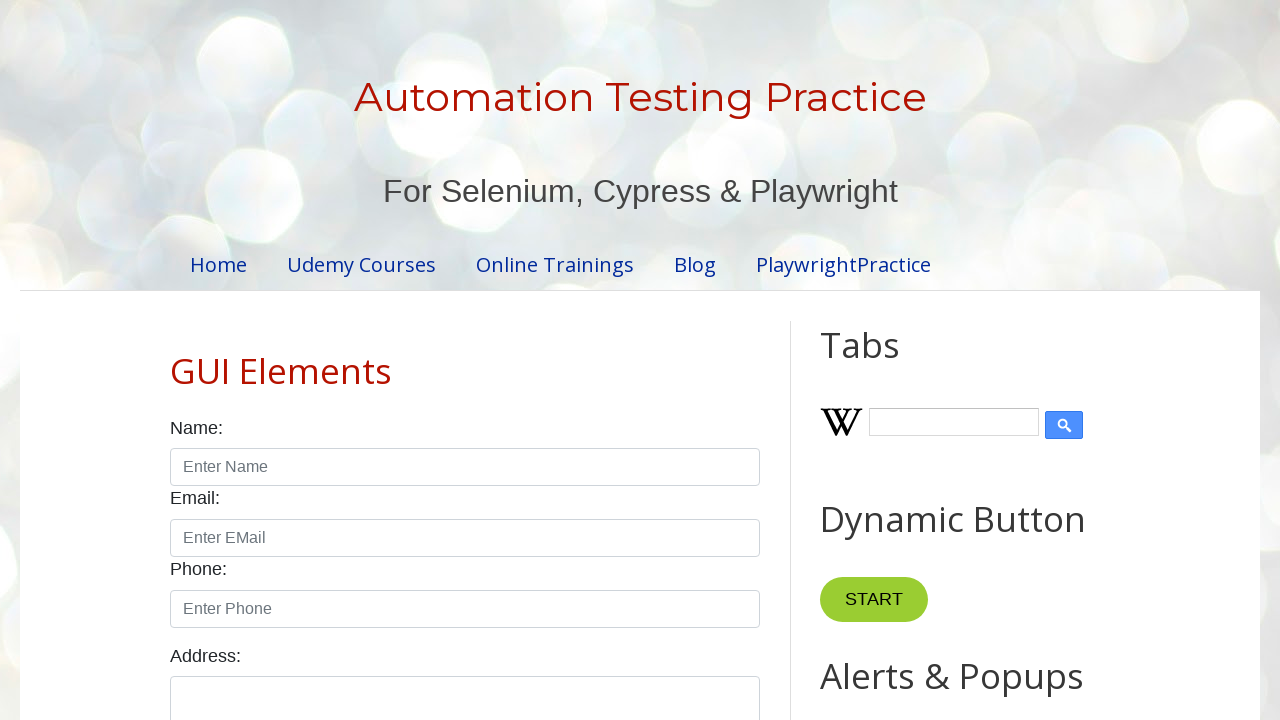

Filled text box with 'John Canedy' on #name
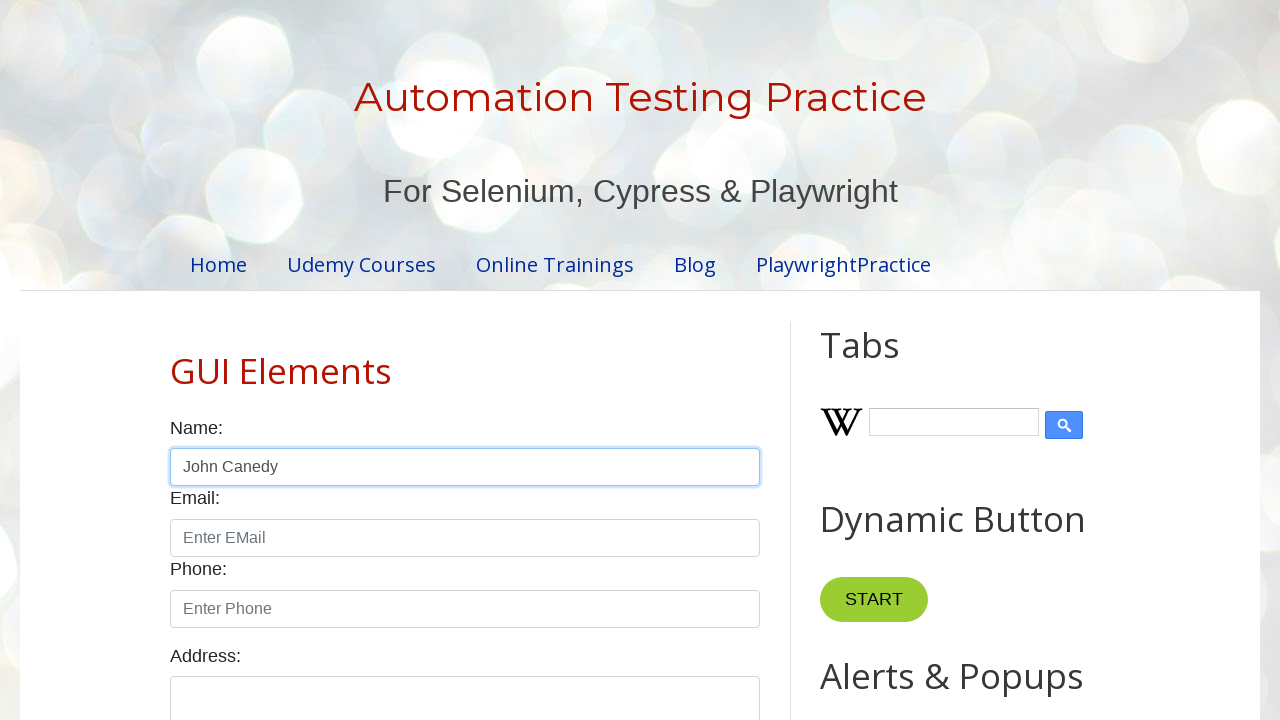

Retrieved the entered value from text box
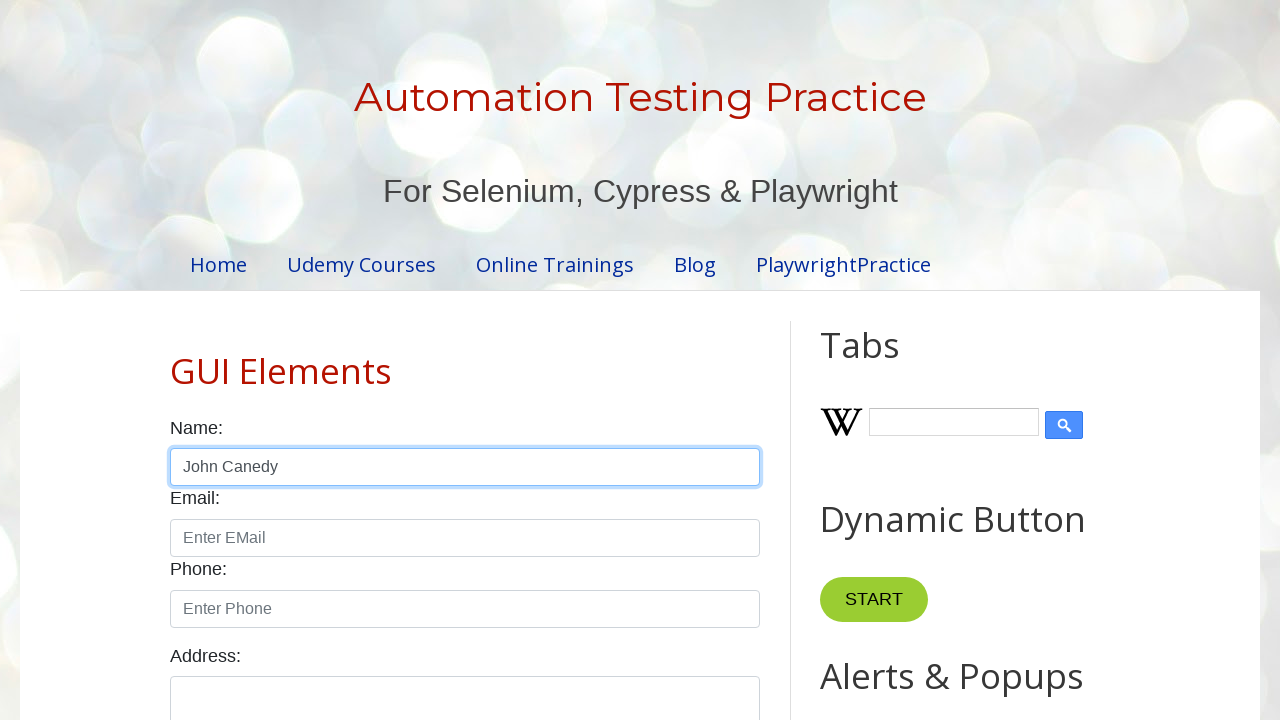

Verified that entered value 'John Canedy' matches expected value
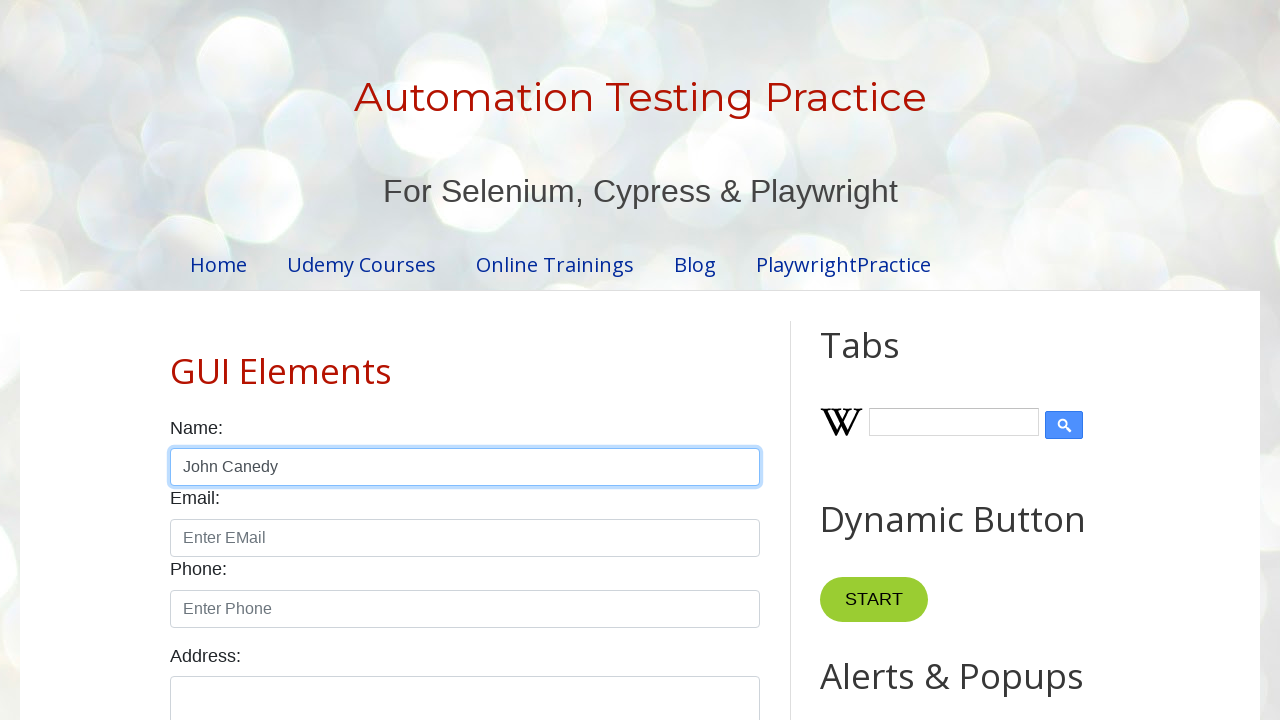

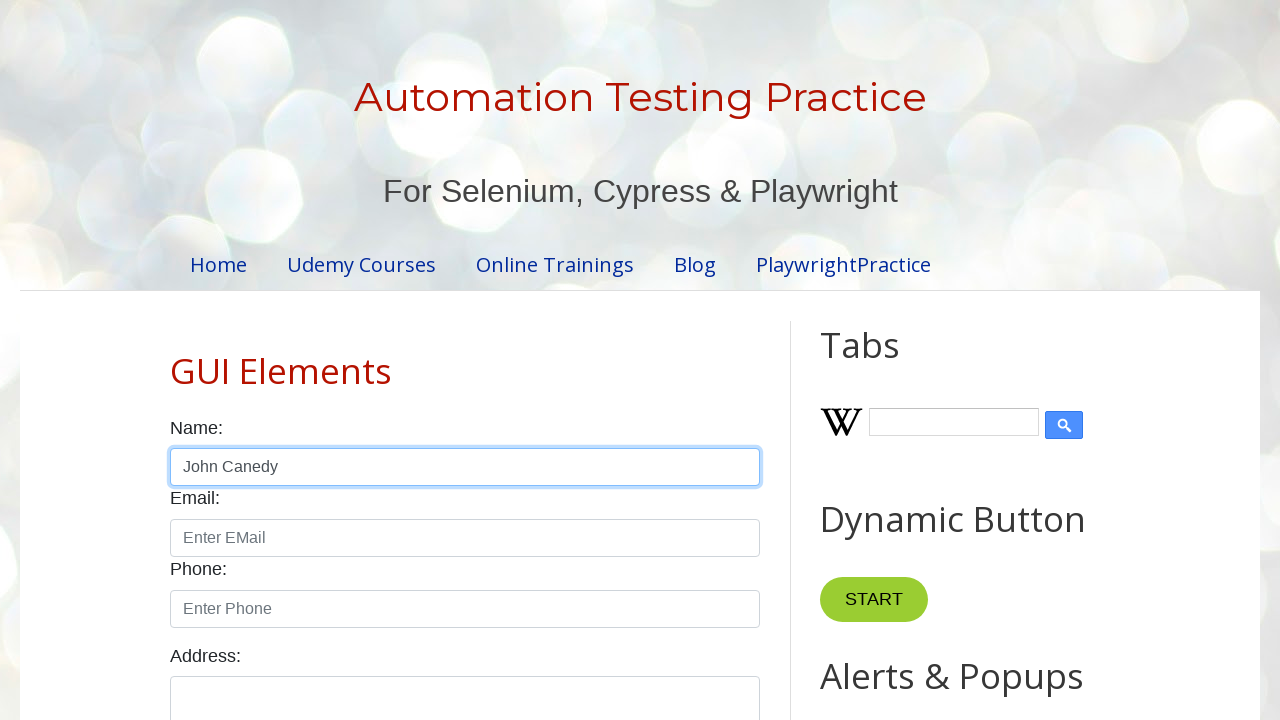